Tests dynamic content loading by clicking a start button and waiting for hidden text to become visible

Starting URL: http://the-internet.herokuapp.com/dynamic_loading/2

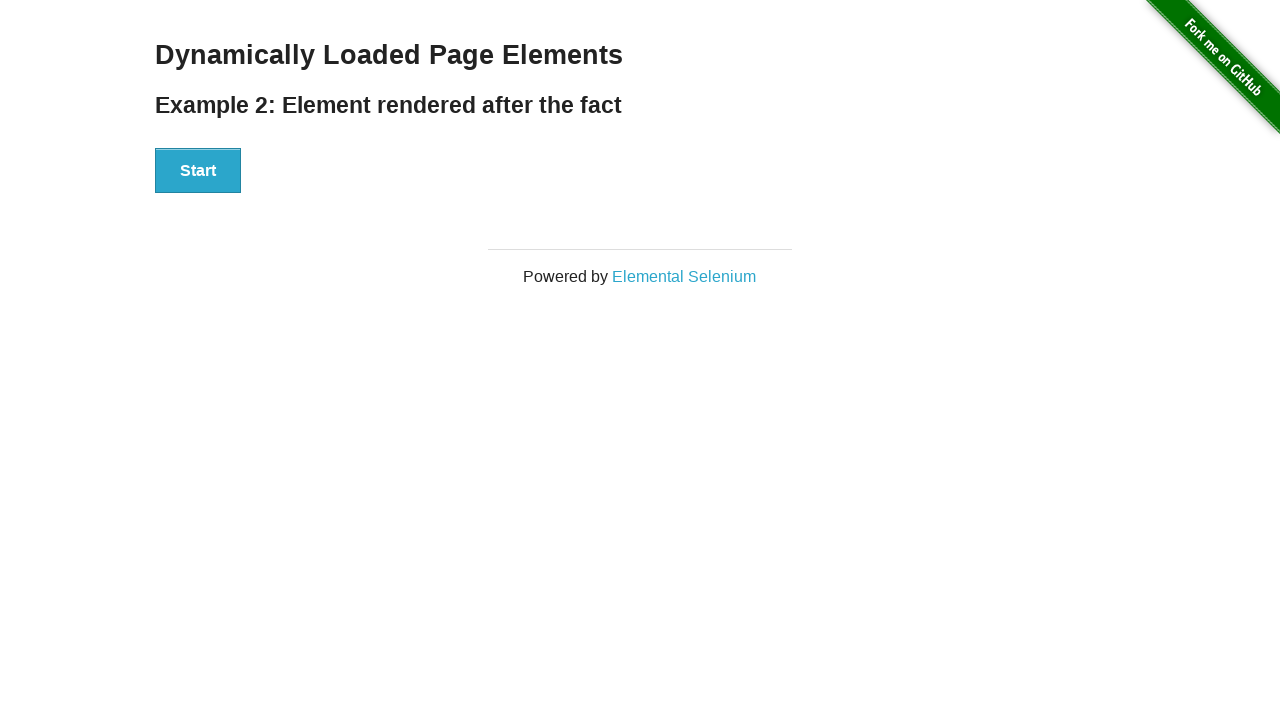

Clicked start button to trigger dynamic content loading at (198, 171) on xpath=//div[@id='start']/button
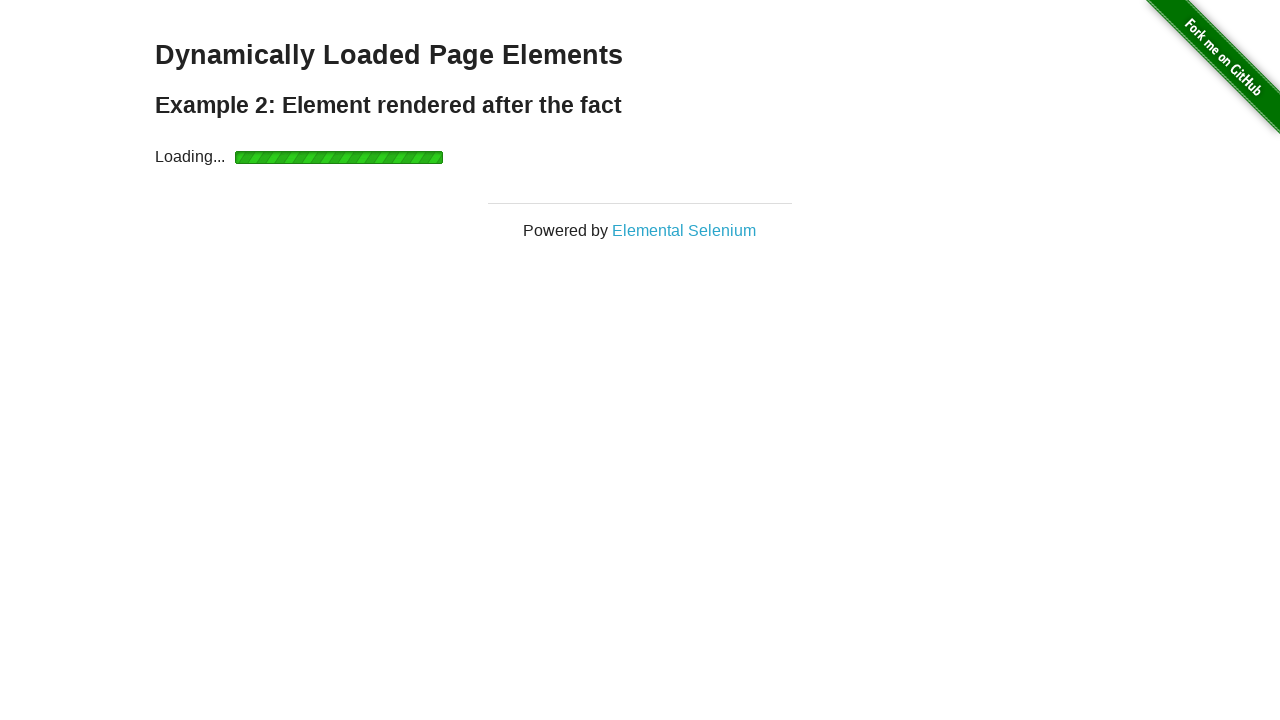

Waited for hidden text in finish div to become visible
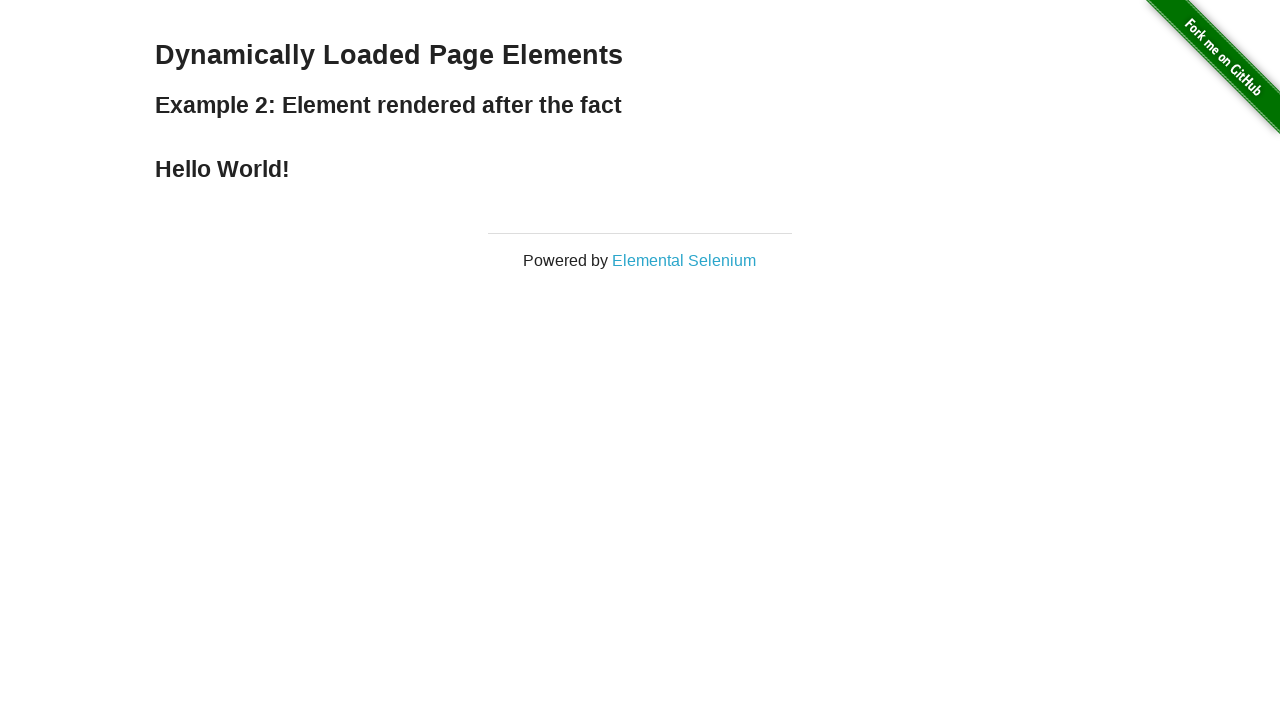

Located the finish text element
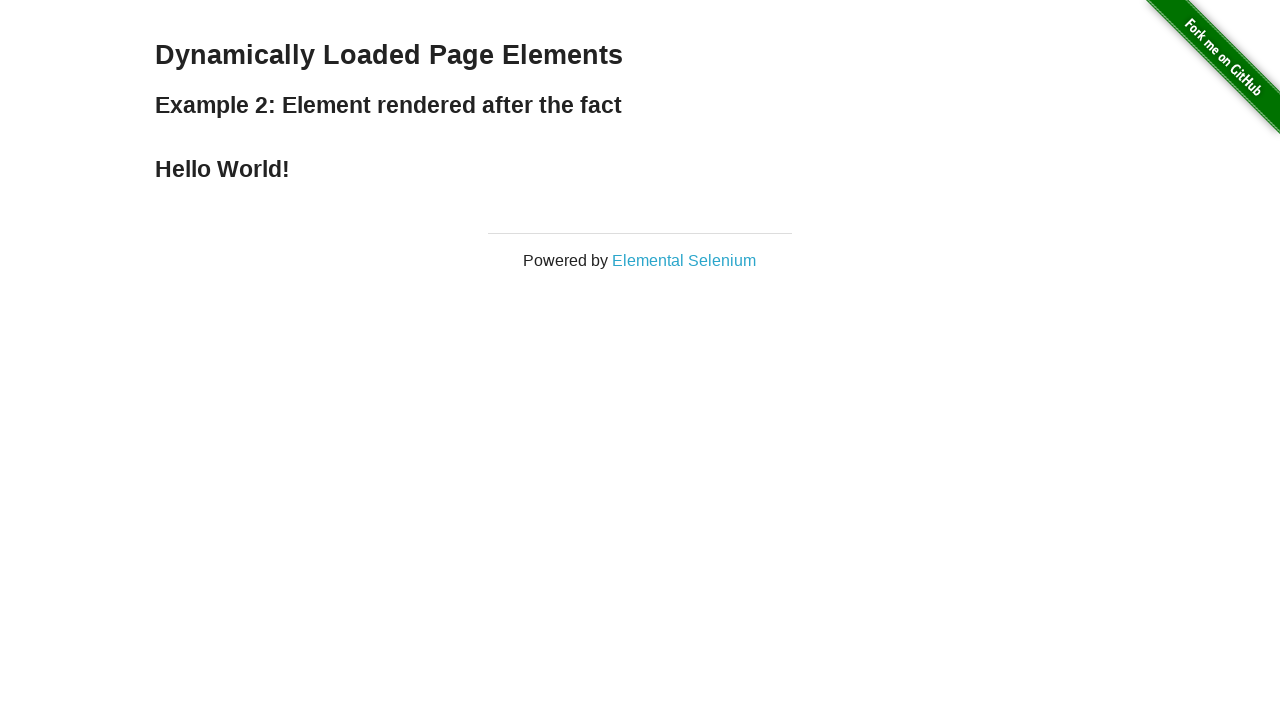

Retrieved and printed the finish text content
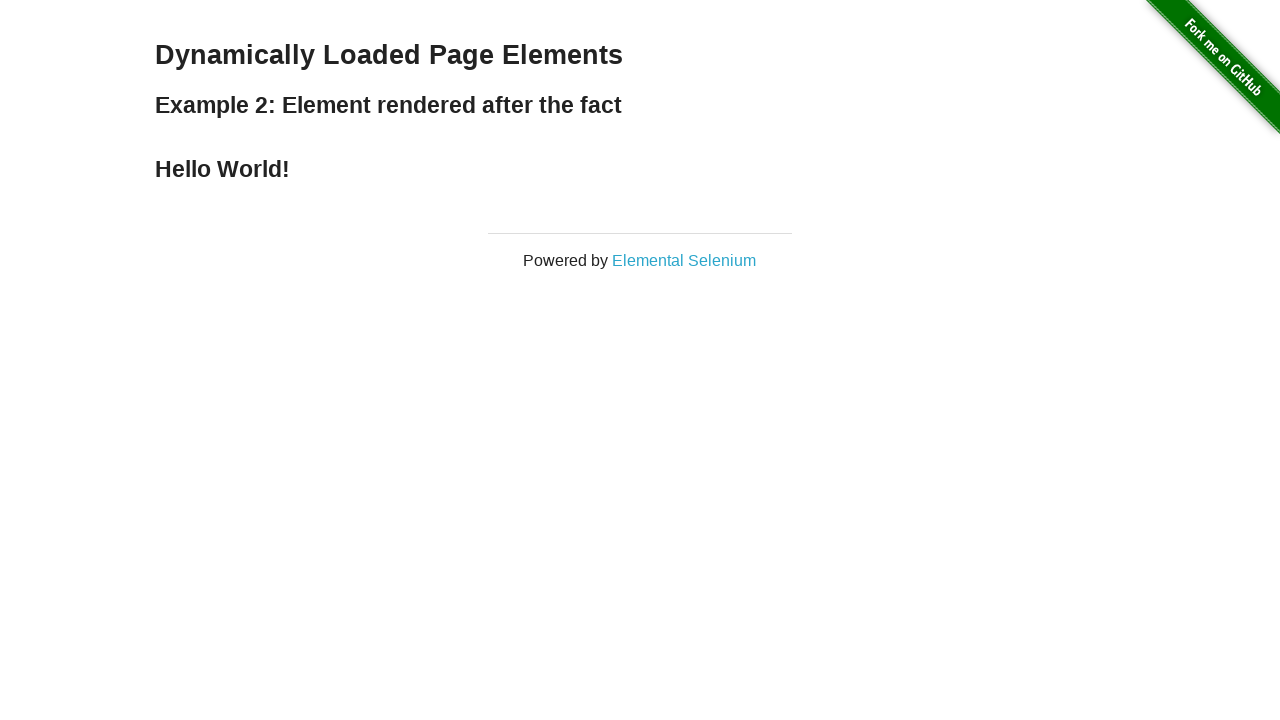

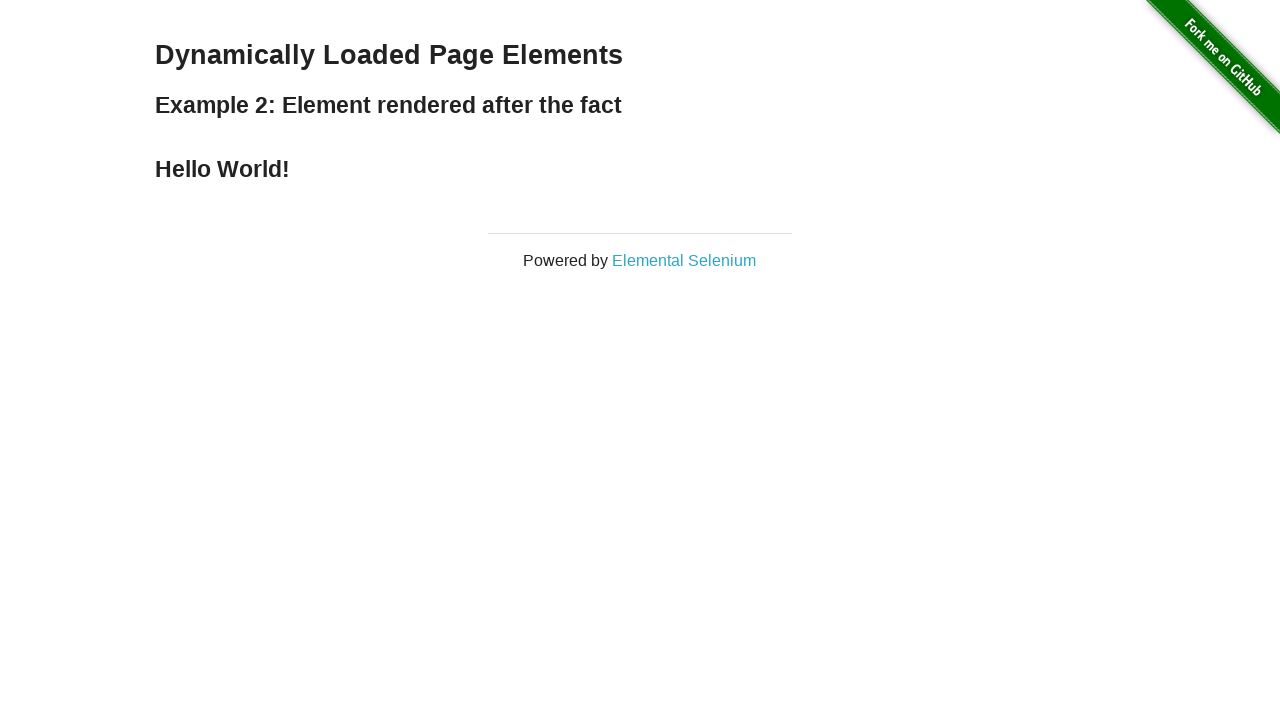